Tests product navigation on a demo e-commerce site by clicking on a Nokia Lumia 1520 product and verifying the product details page displays the correct product name.

Starting URL: https://www.demoblaze.com/index.html

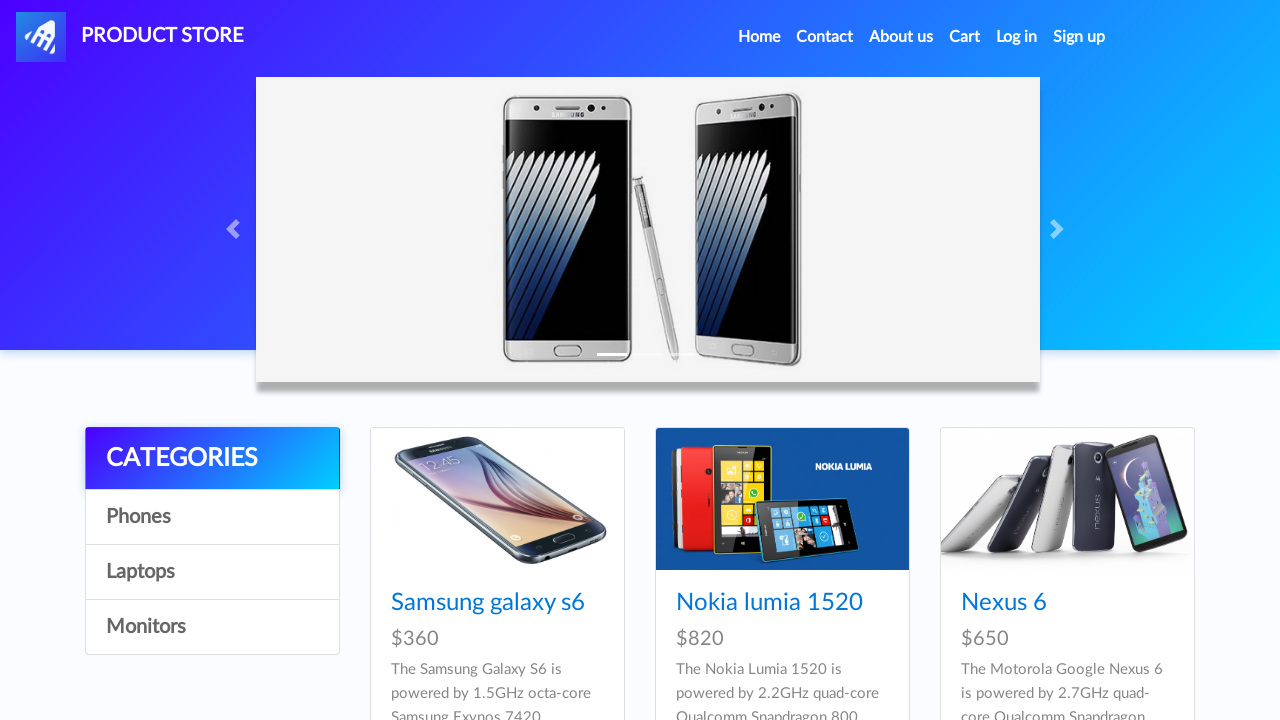

Clicked on Nokia lumia 1520 product link at (769, 603) on xpath=//a[normalize-space()='Nokia lumia 1520']
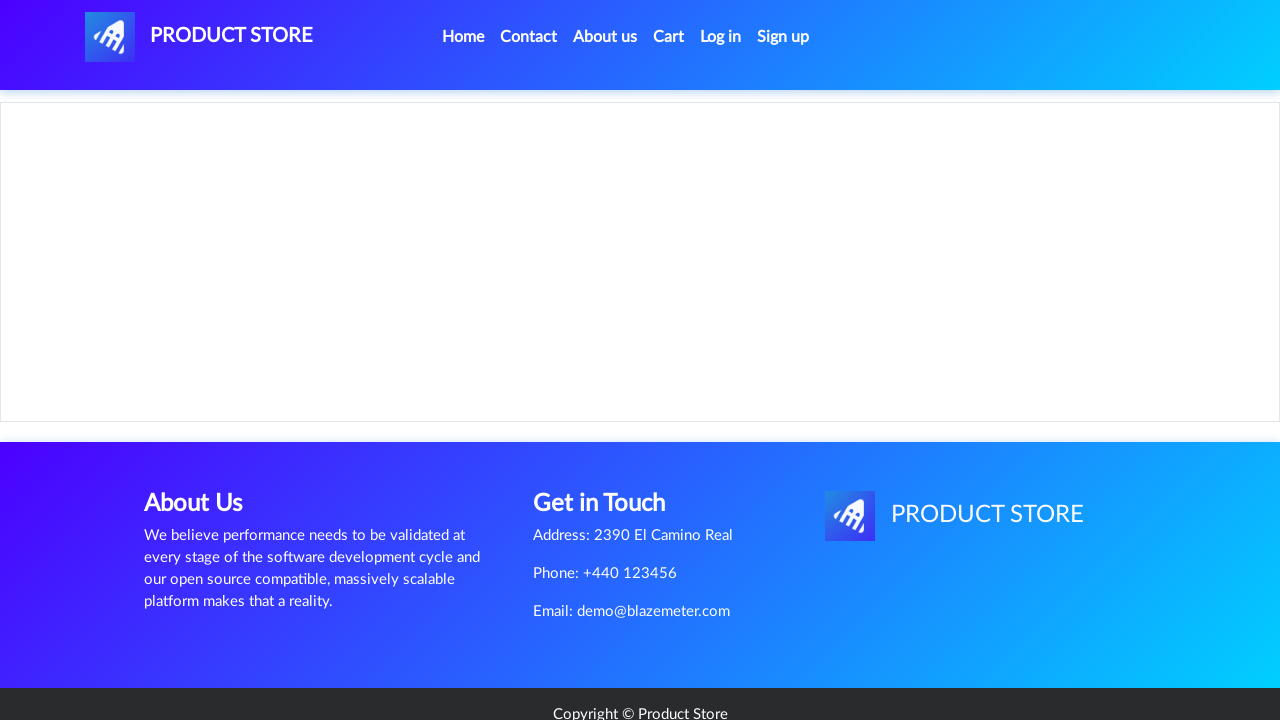

Product details page loaded - product name header appeared
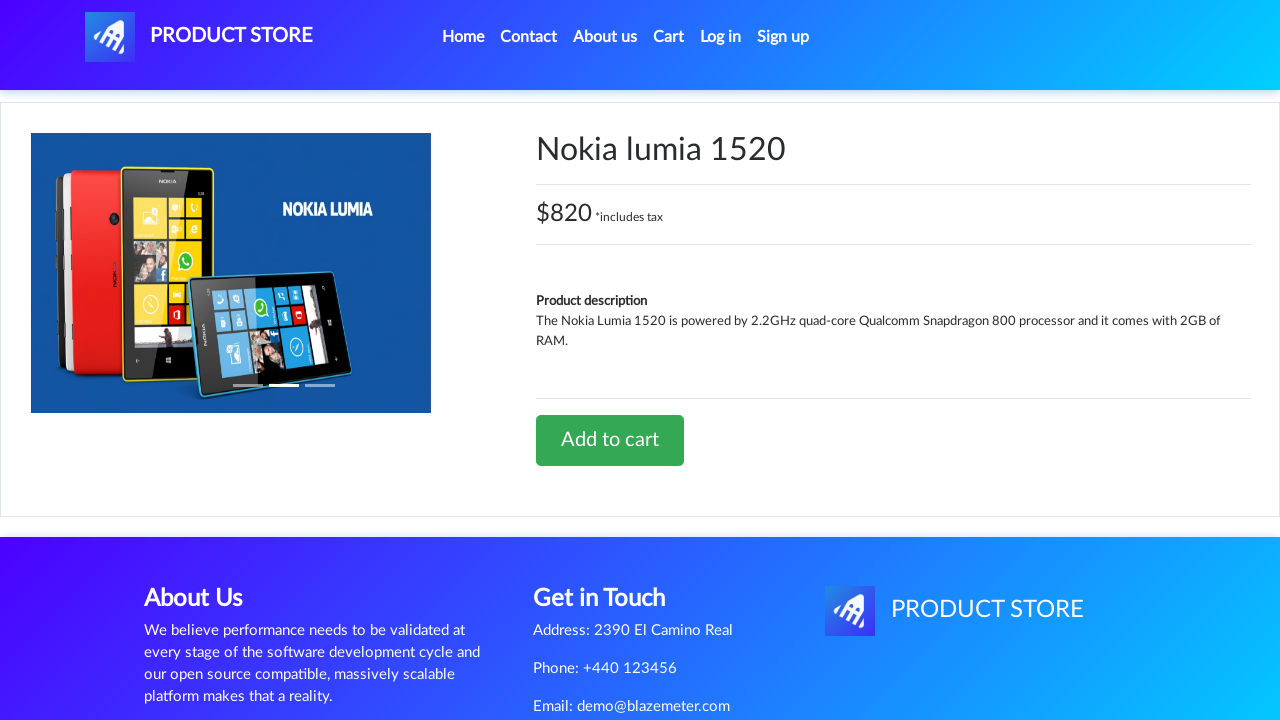

Verified product name matches 'Nokia lumia 1520'
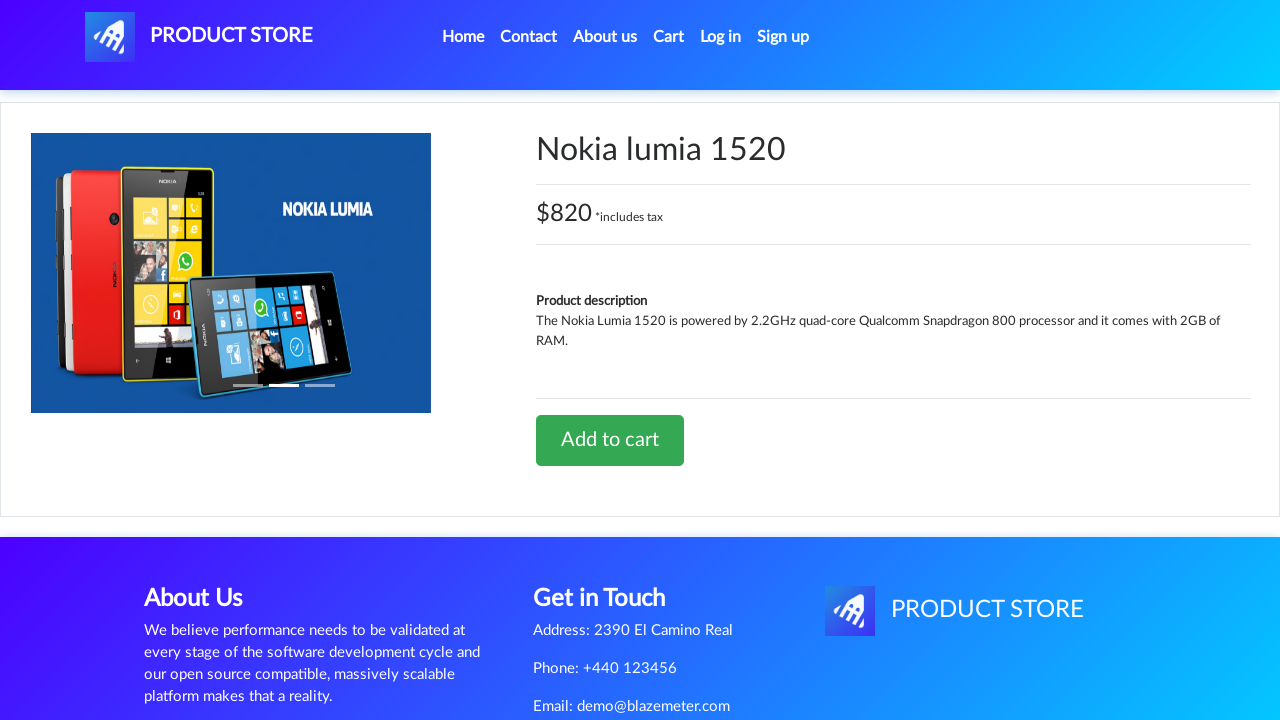

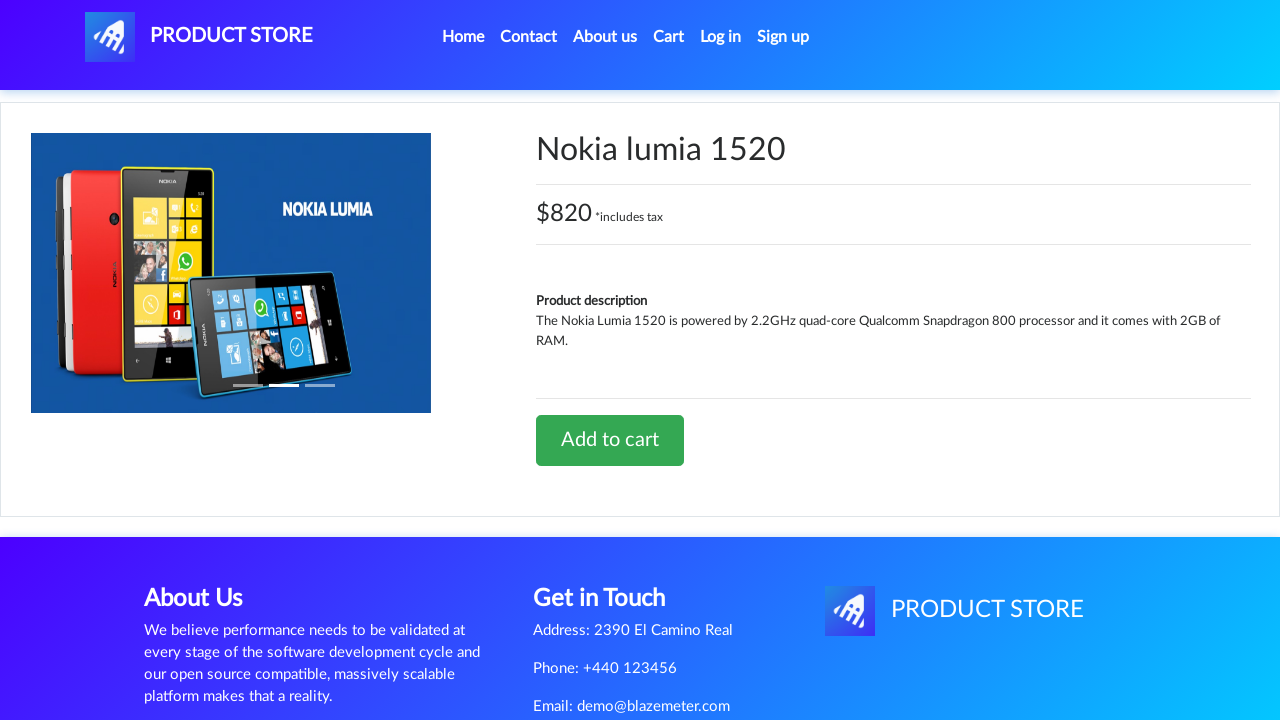